Solves a math problem on a form by reading a value, calculating the result, filling the answer, selecting checkboxes and submitting the form

Starting URL: http://suninjuly.github.io/math.html

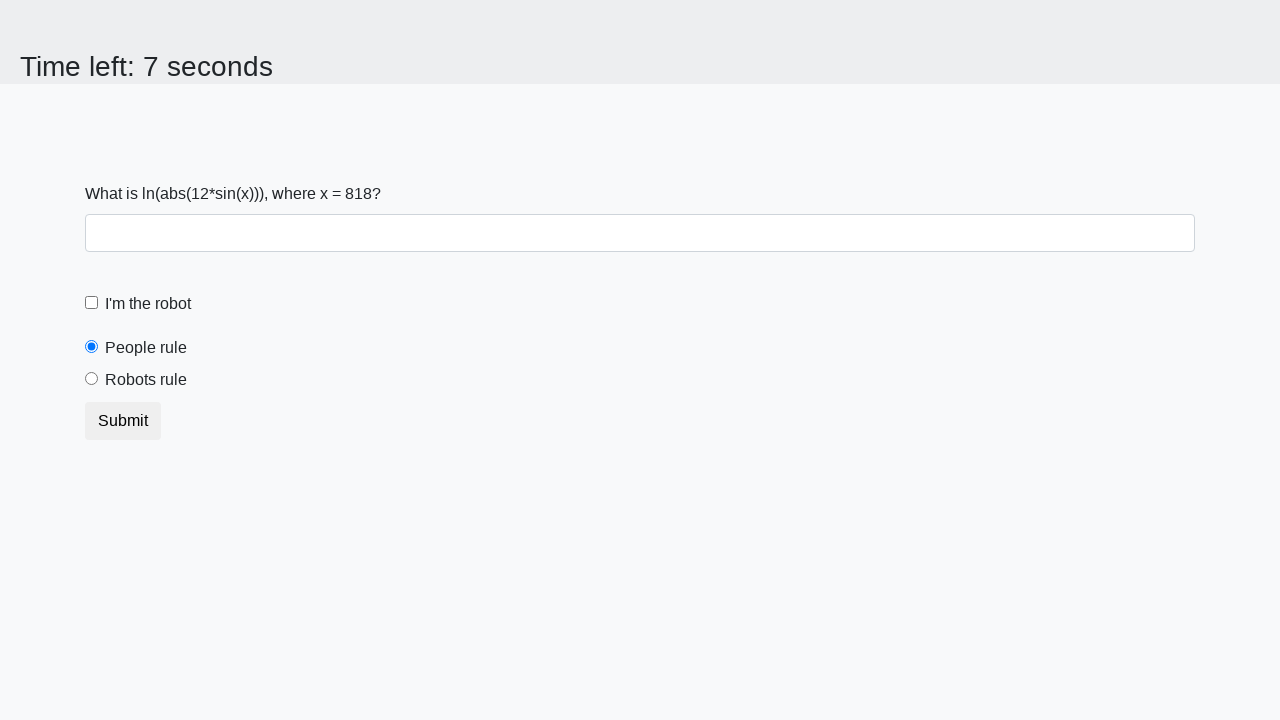

Read x value from form label
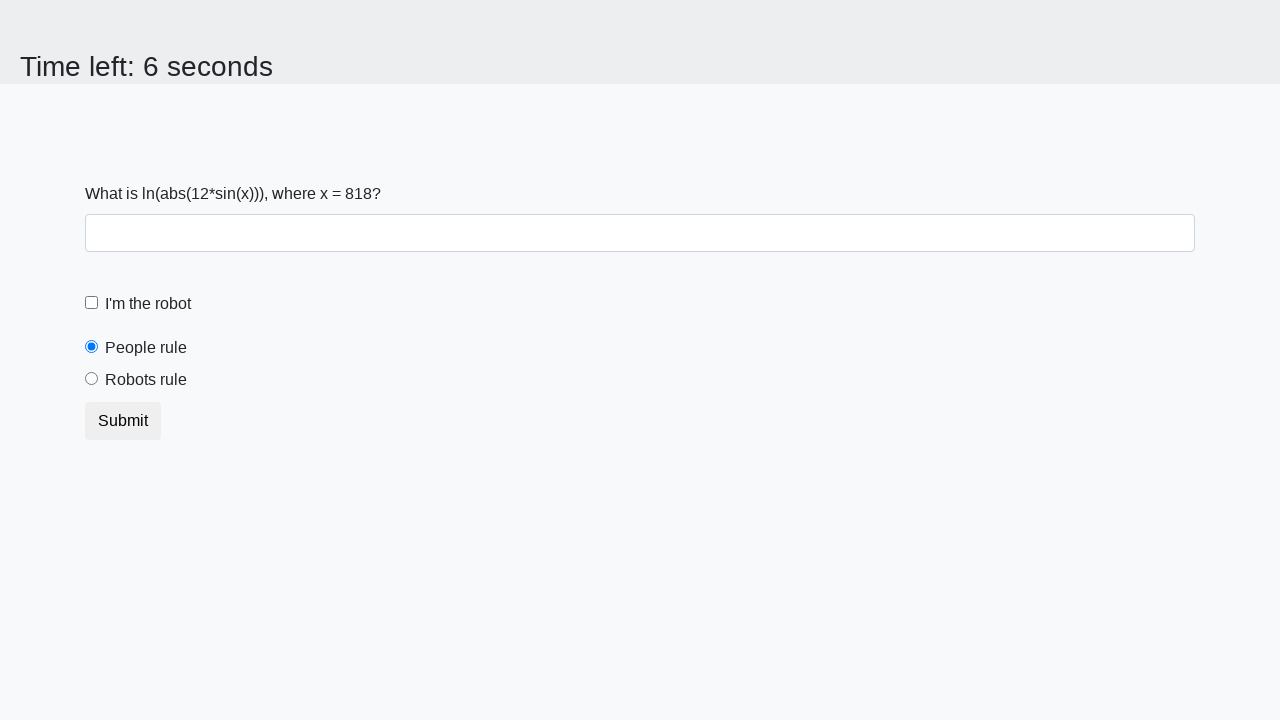

Calculated result y = 2.408933554611642 using math formula
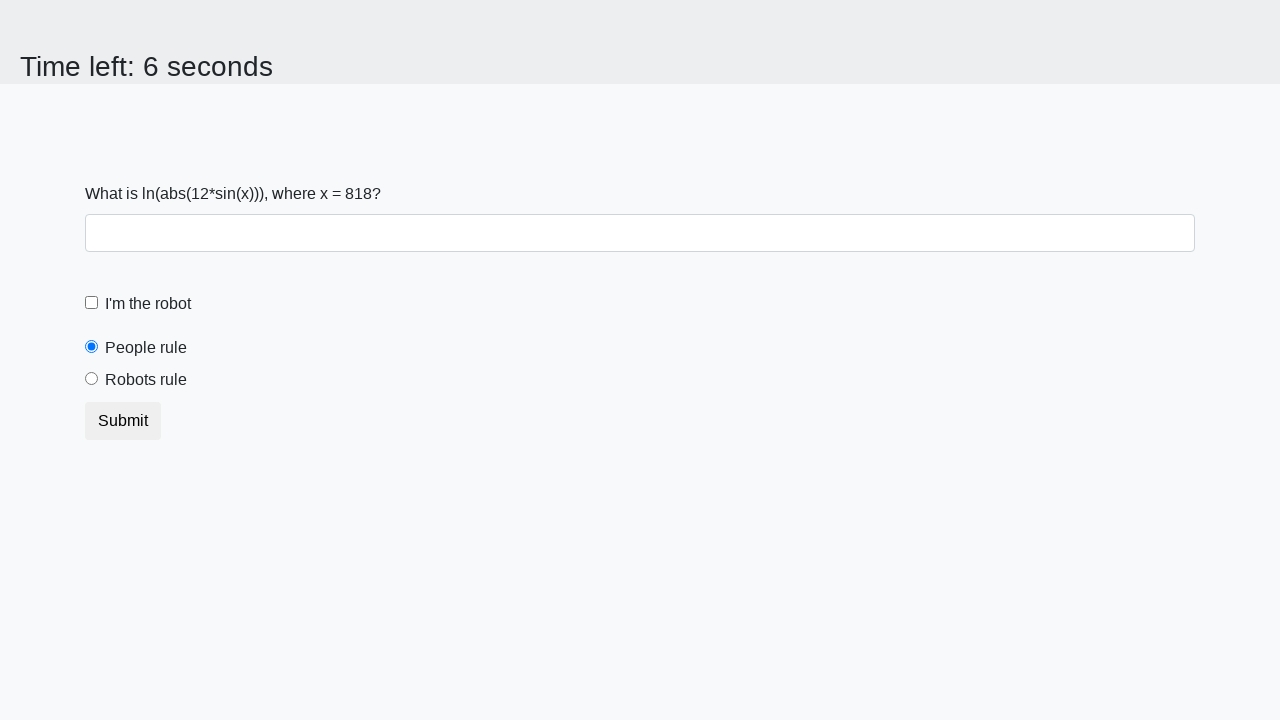

Filled answer field with calculated result on #answer
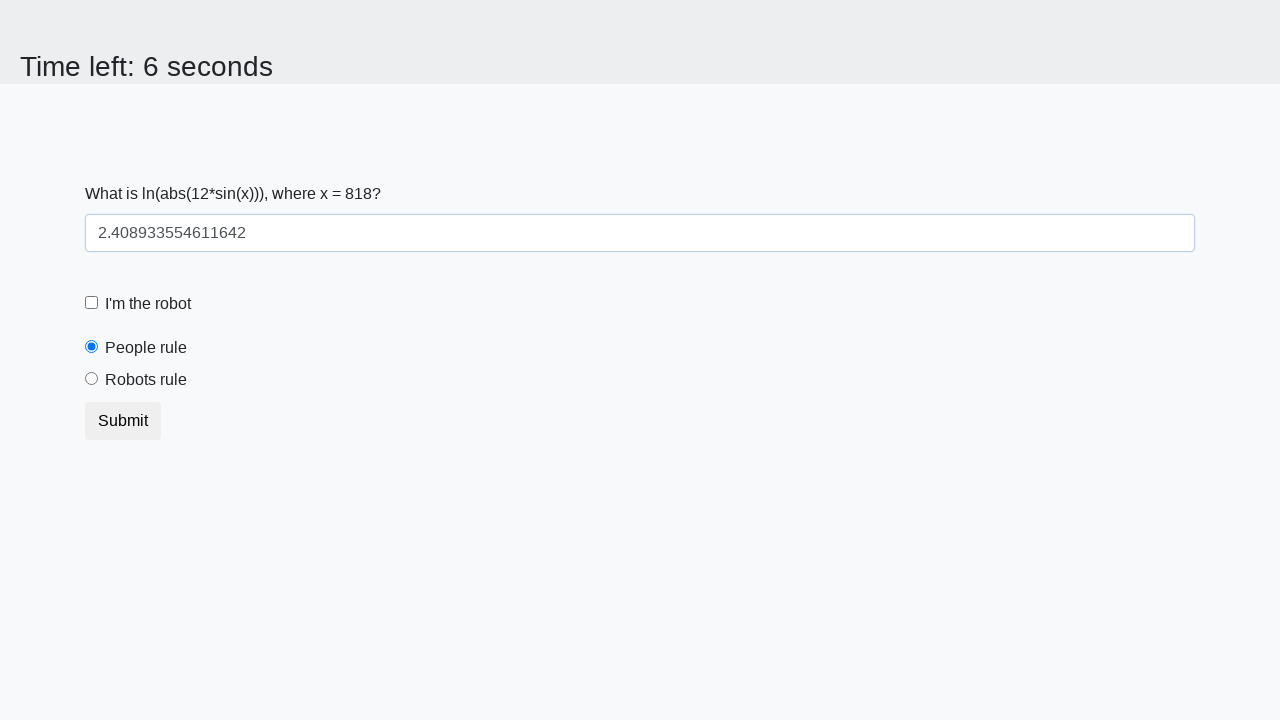

Clicked robot checkbox at (148, 304) on [for='robotCheckbox']
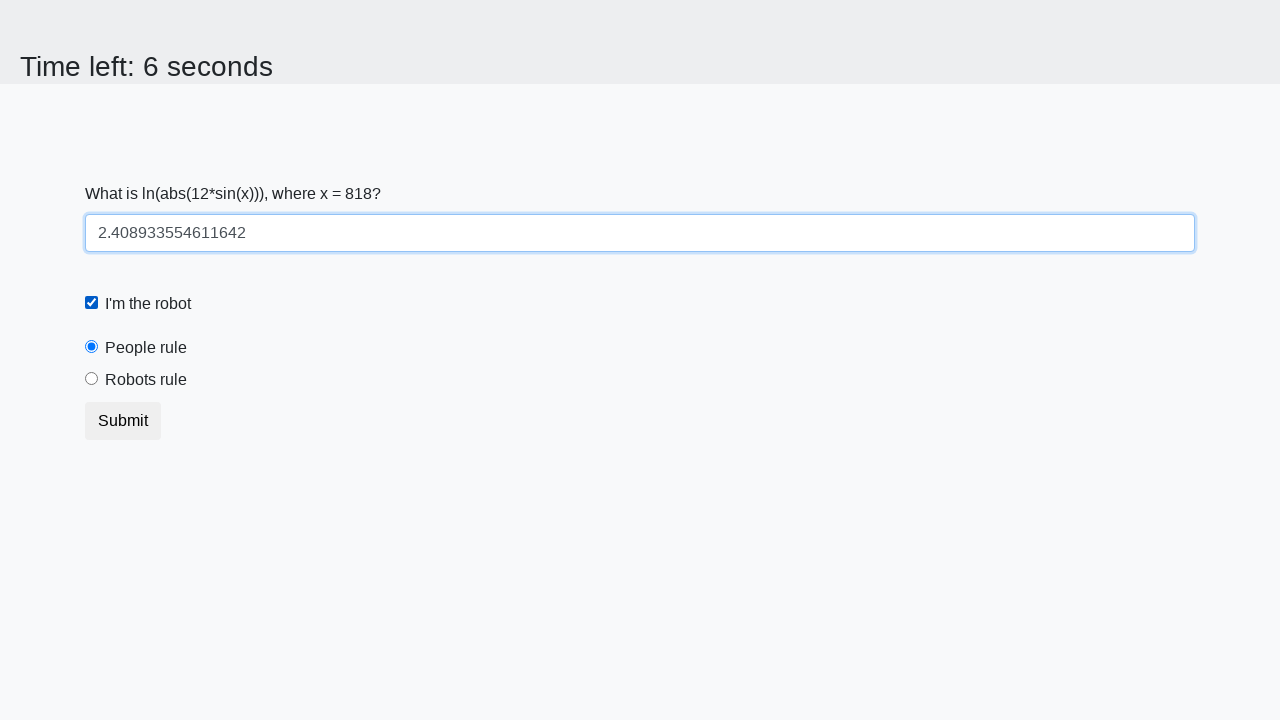

Clicked 'robots rule' radio button at (146, 380) on [for='robotsRule']
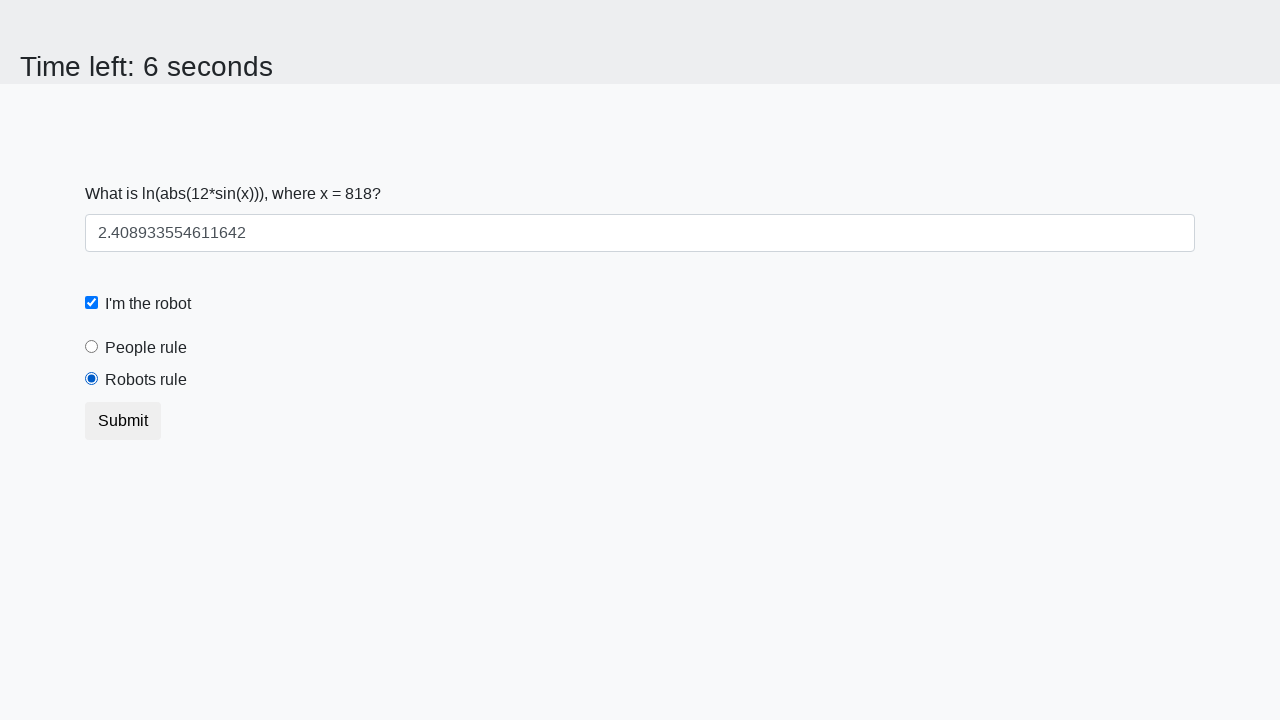

Clicked submit button at (123, 421) on button
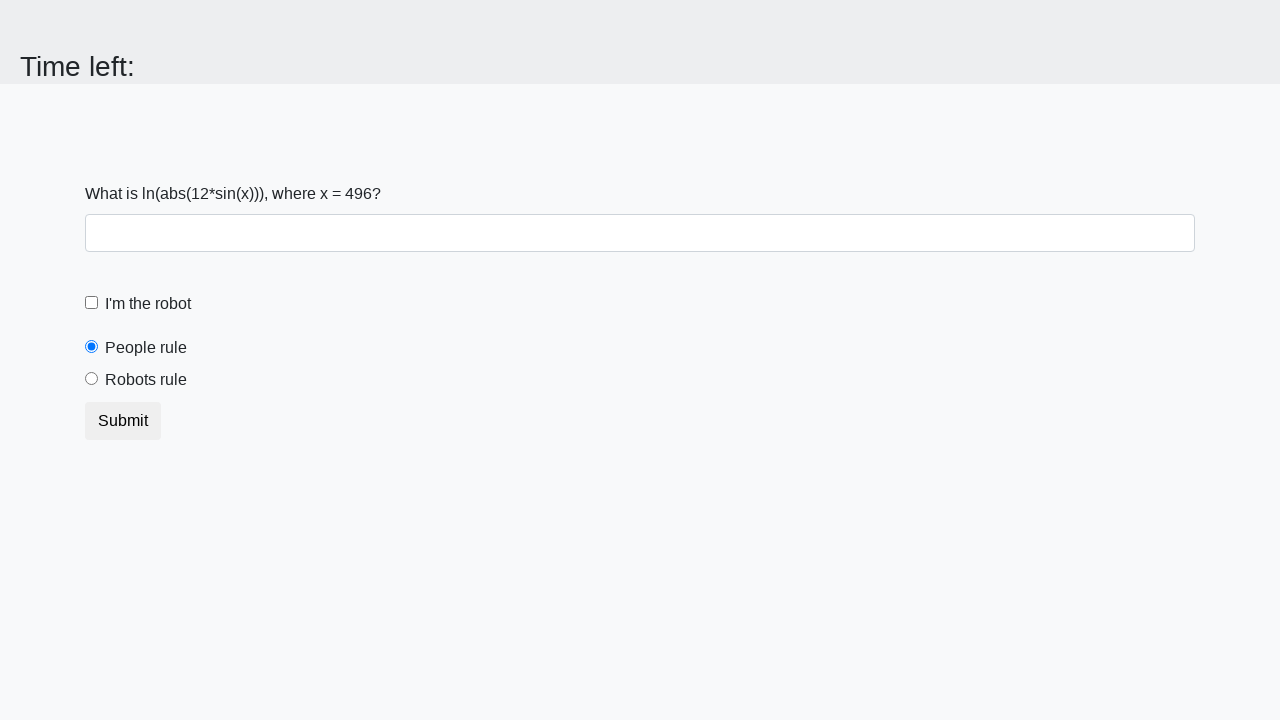

Waited for form submission result
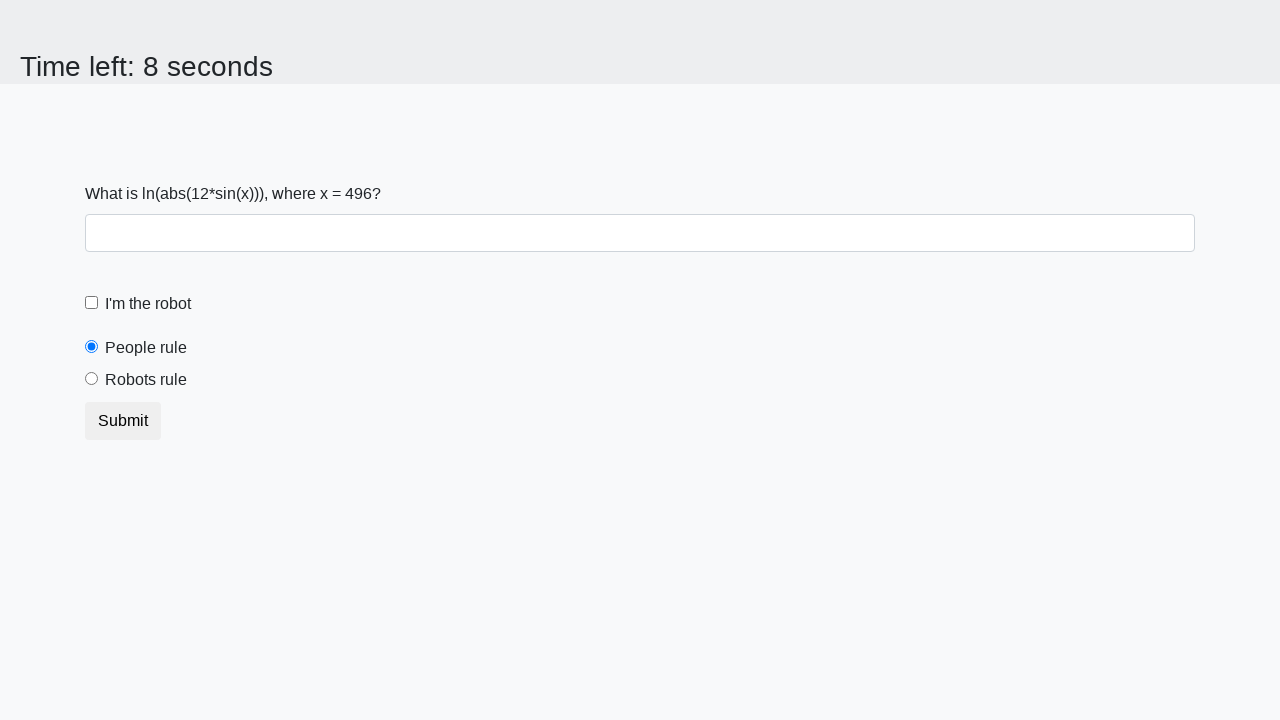

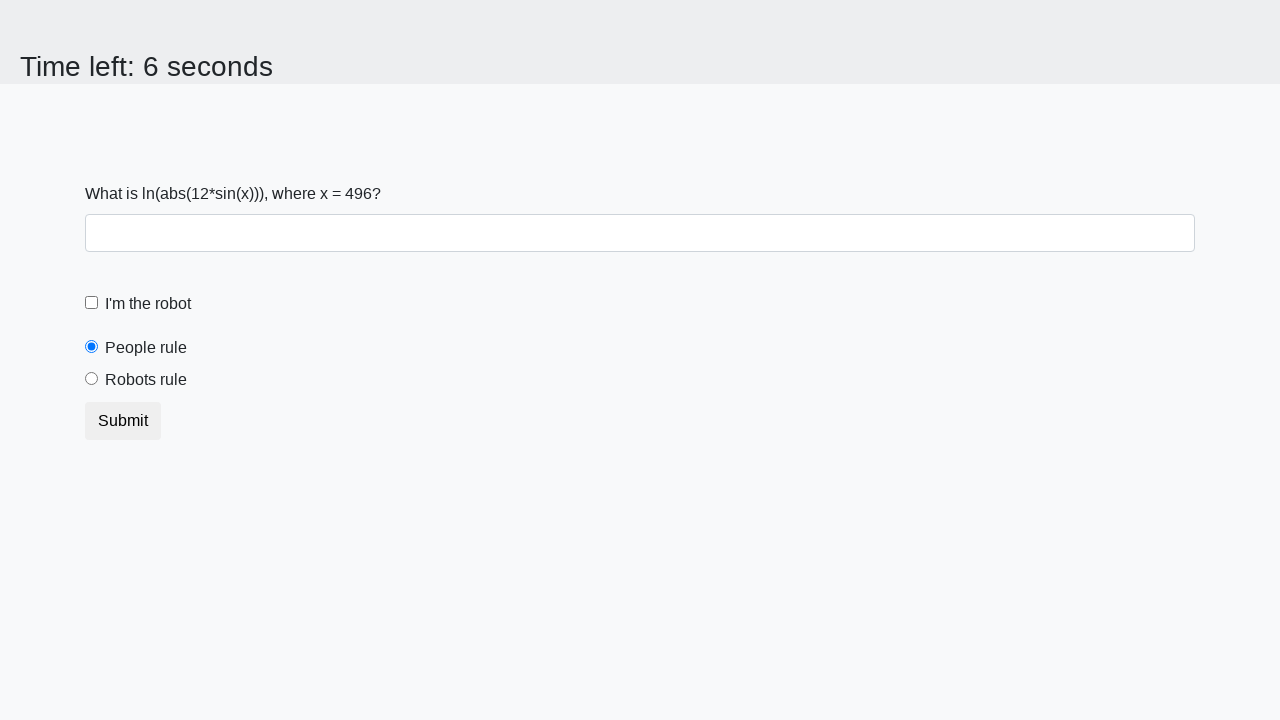